Tests the Text Box form by navigating to Elements section, filling out user information fields (name, email, addresses) and submitting the form

Starting URL: https://demoqa.com

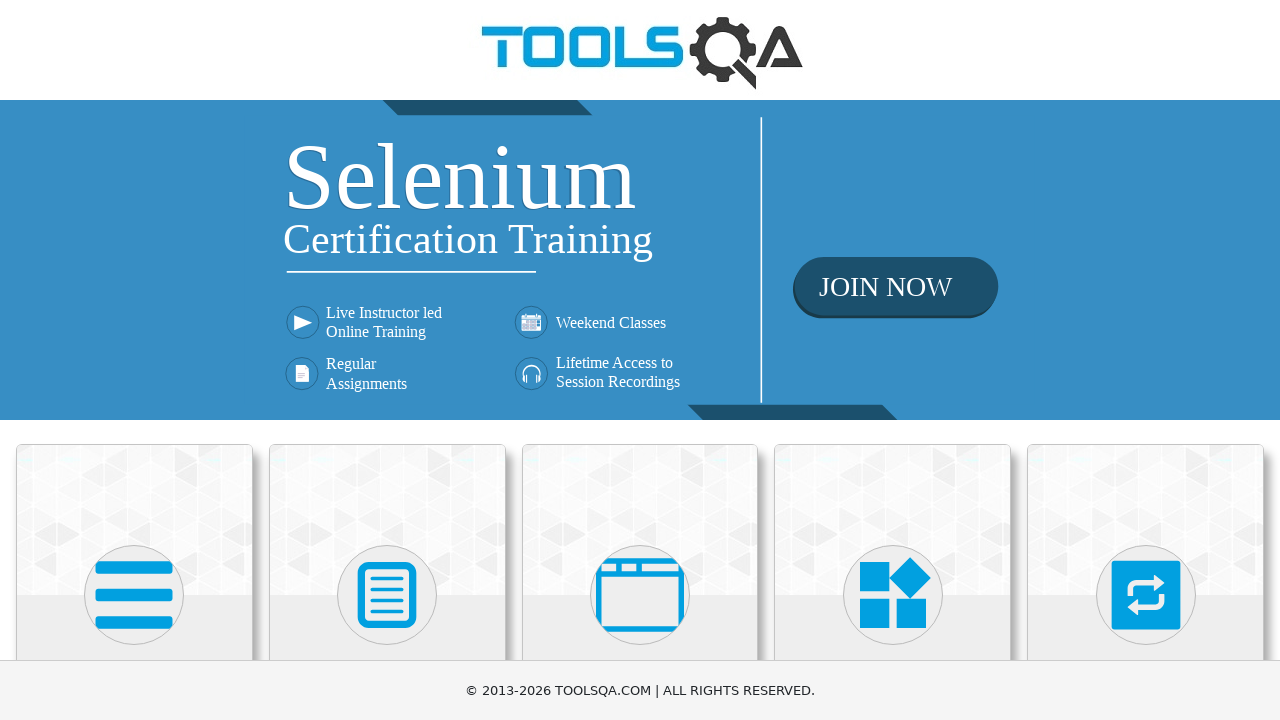

Clicked on Elements card at (134, 360) on xpath=//h5[text()='Elements']
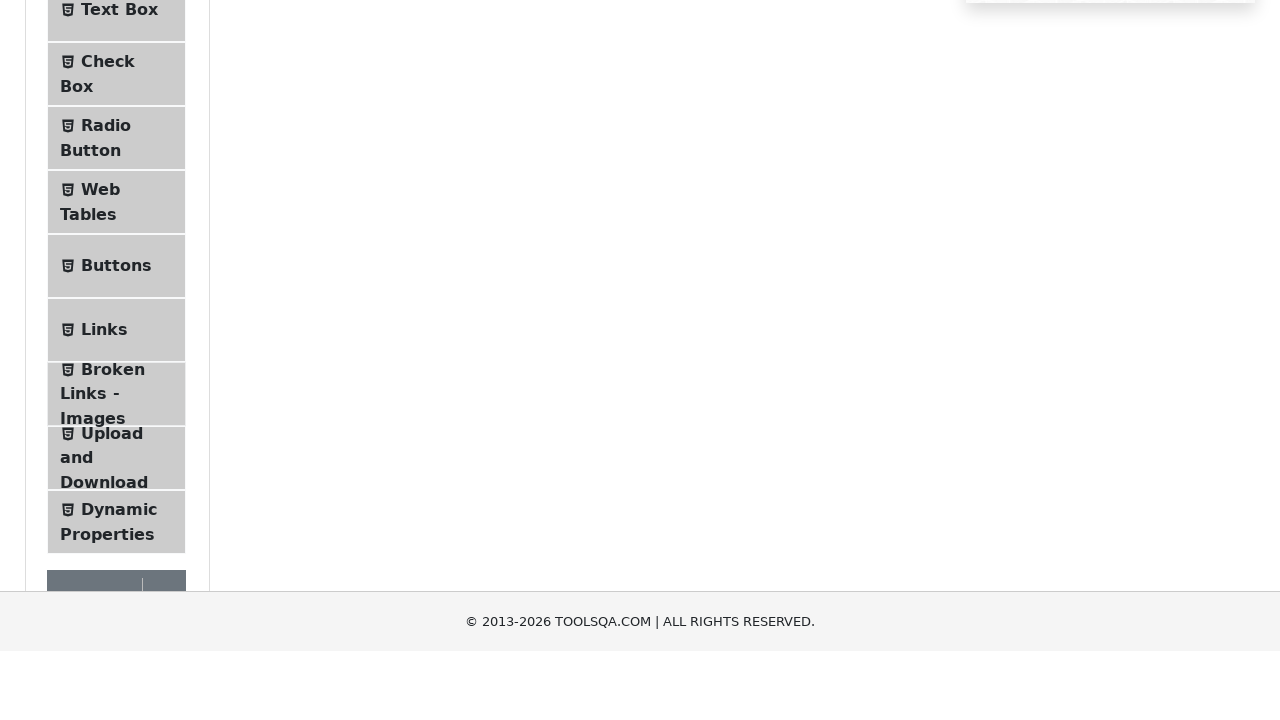

Clicked on Text Box menu item at (119, 261) on xpath=//span[text()='Text Box']
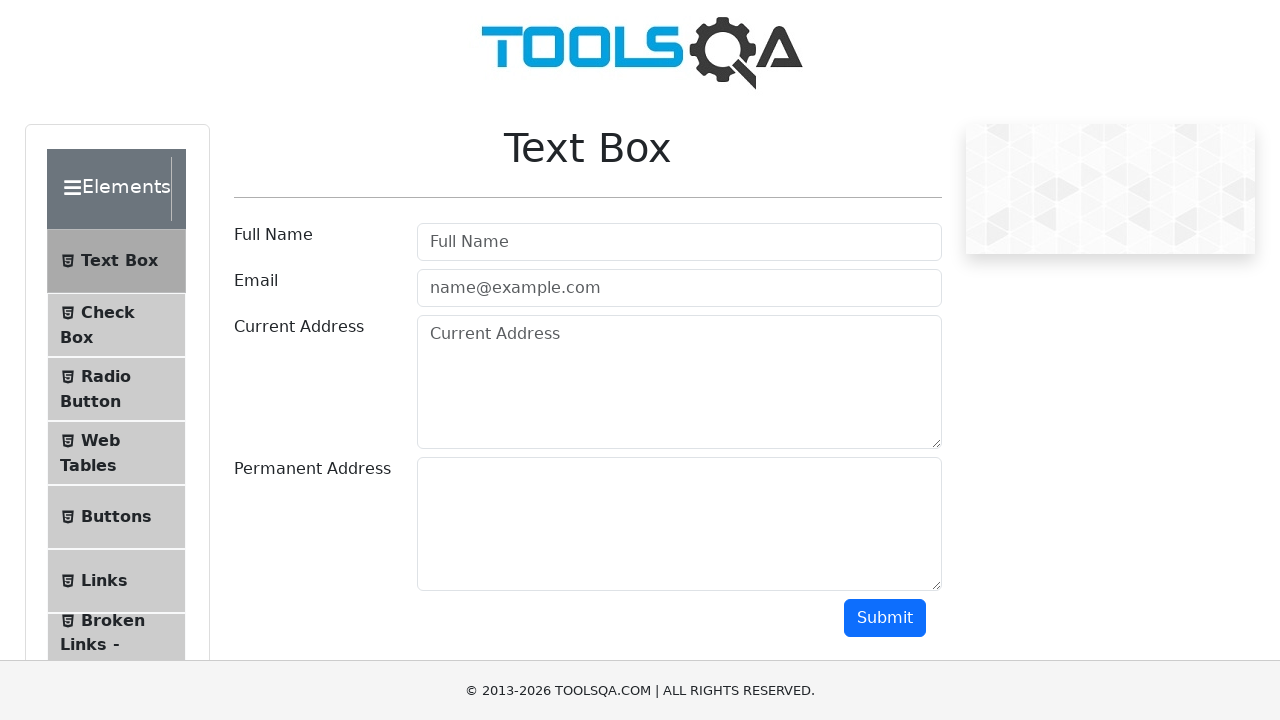

Filled user name field with 'Marcus' on #userName
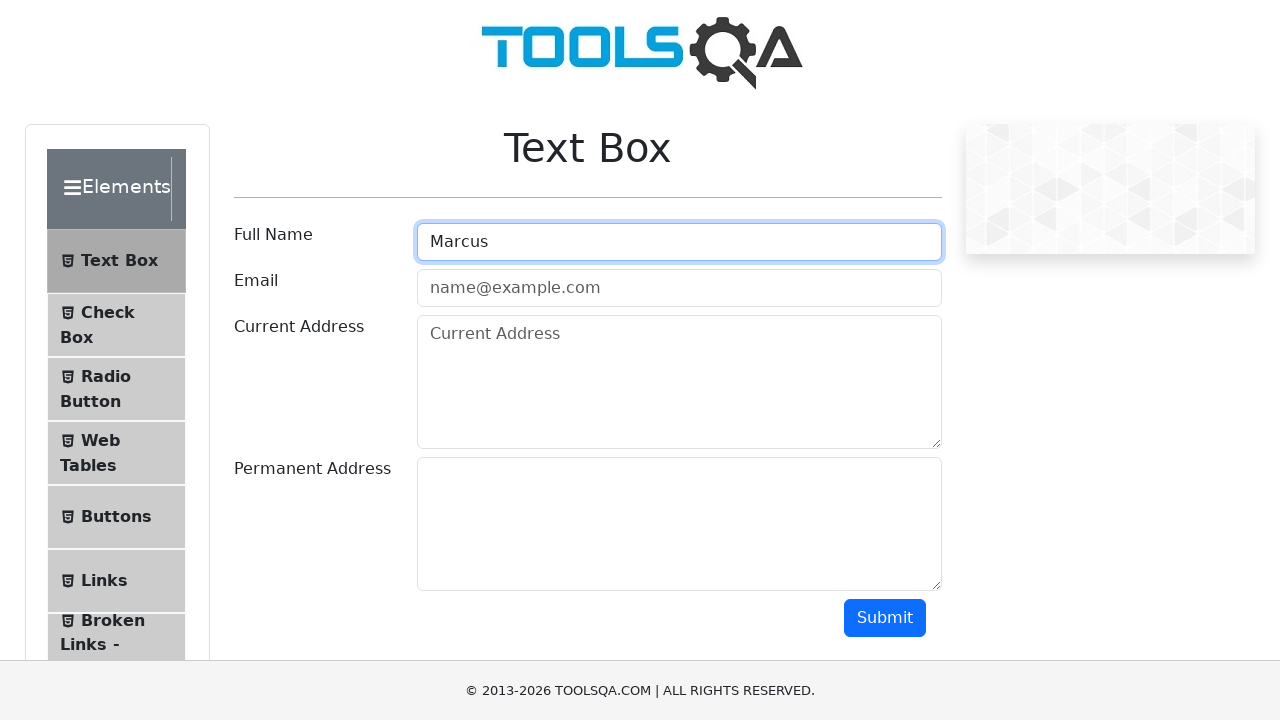

Filled user email field with 'marcus.chen@example.com' on #userEmail
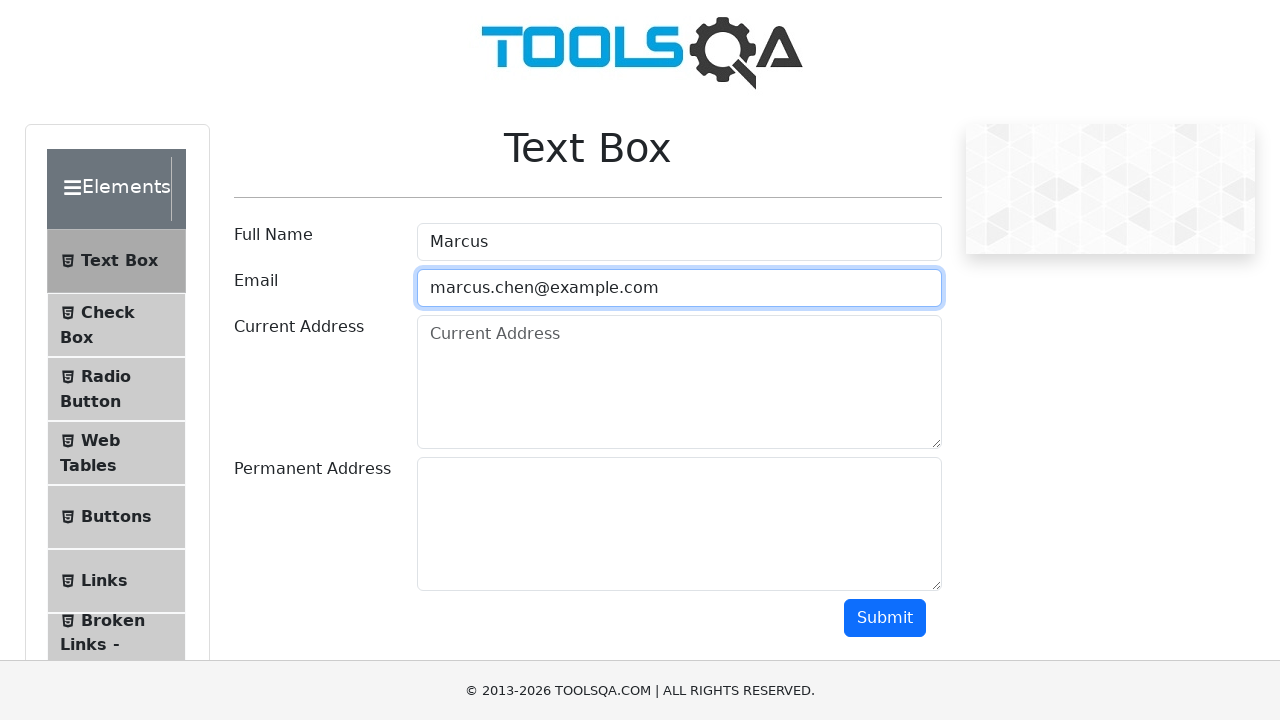

Filled current address field with '123 Oak Street, Austin' on #currentAddress
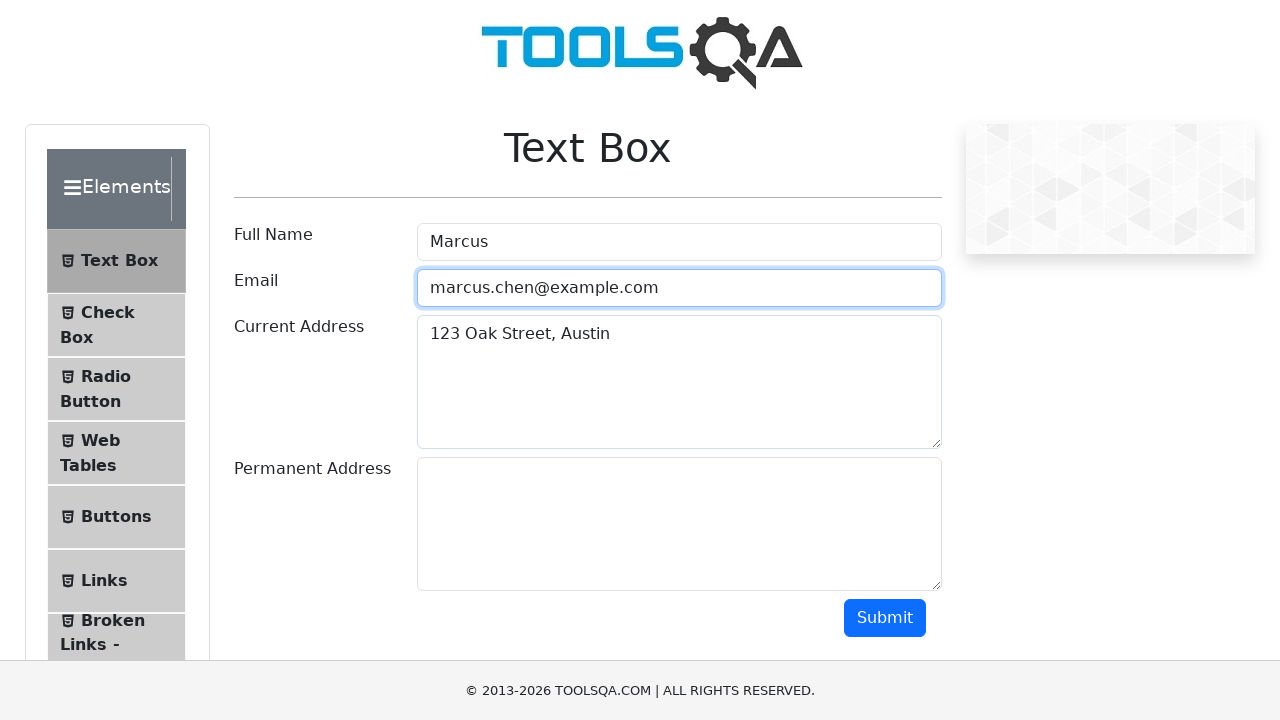

Filled permanent address field with '456 Pine Avenue, Dallas' on #permanentAddress
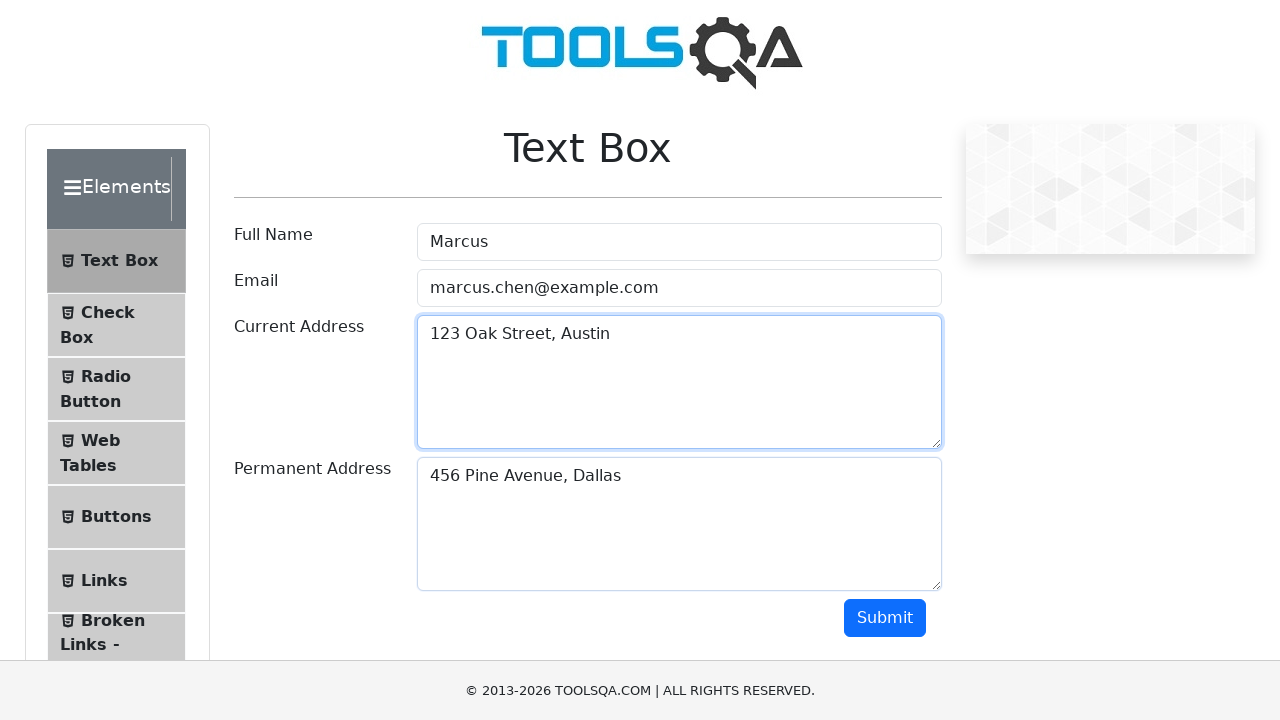

Scrolled submit button into view
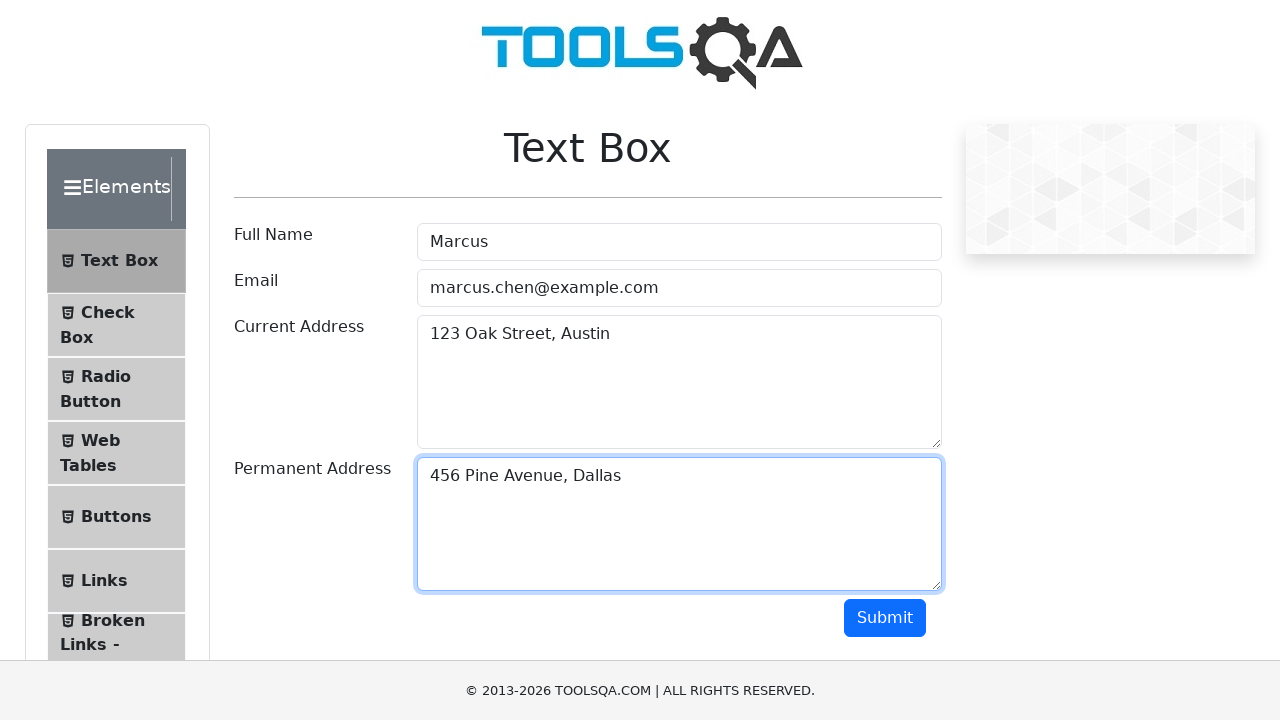

Clicked submit button to submit the form at (885, 618) on #submit
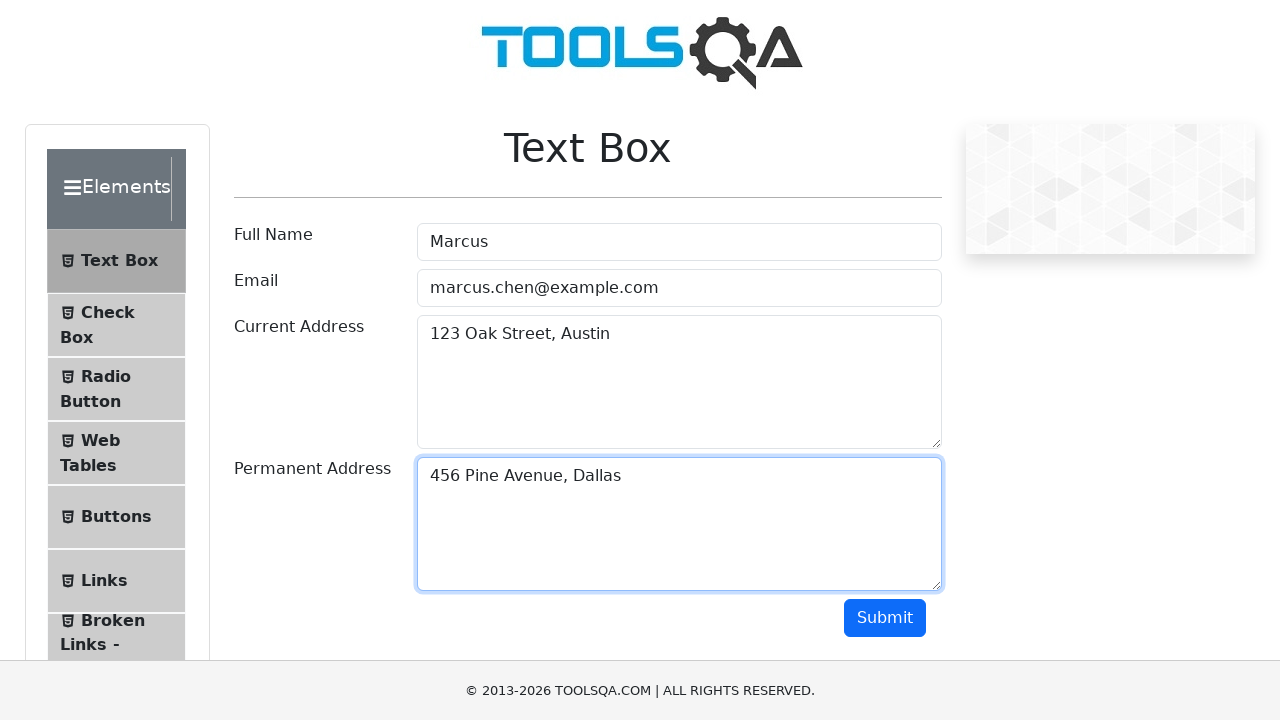

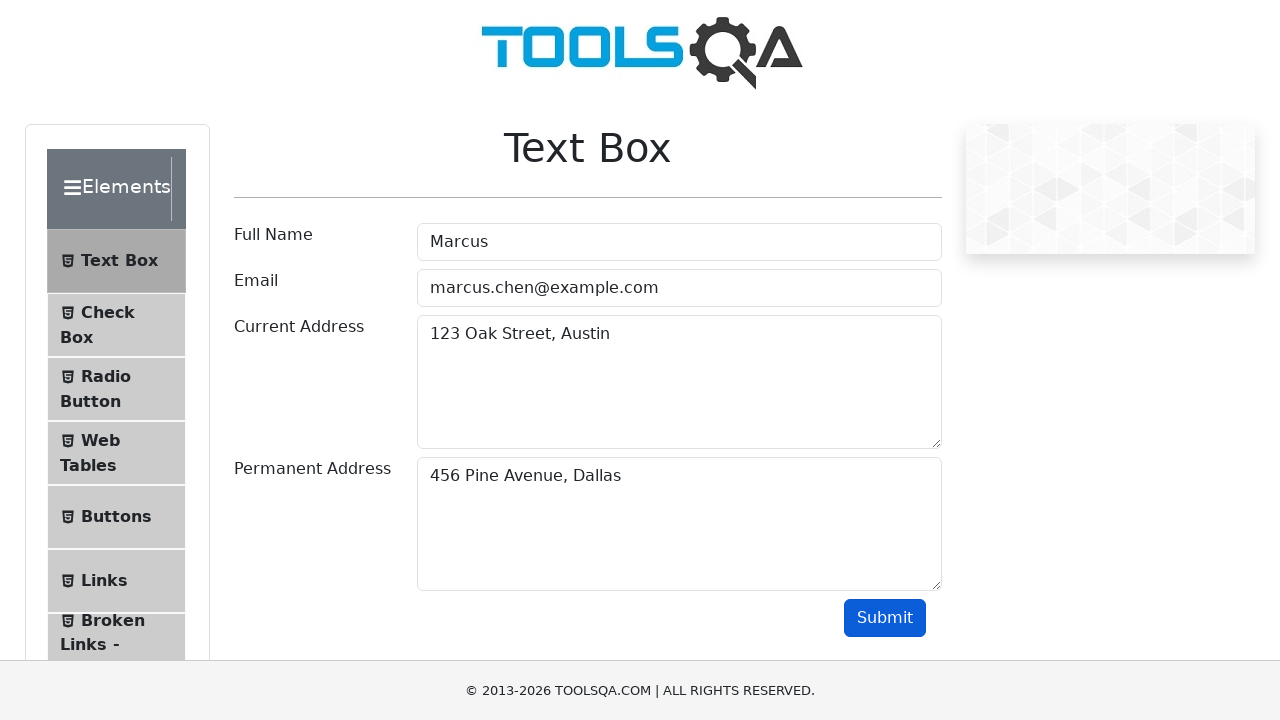